Tests page refresh functionality by entering text in an input field, refreshing the page, and verifying the input is cleared

Starting URL: https://www.selenium.dev/selenium/web/single_text_input.html

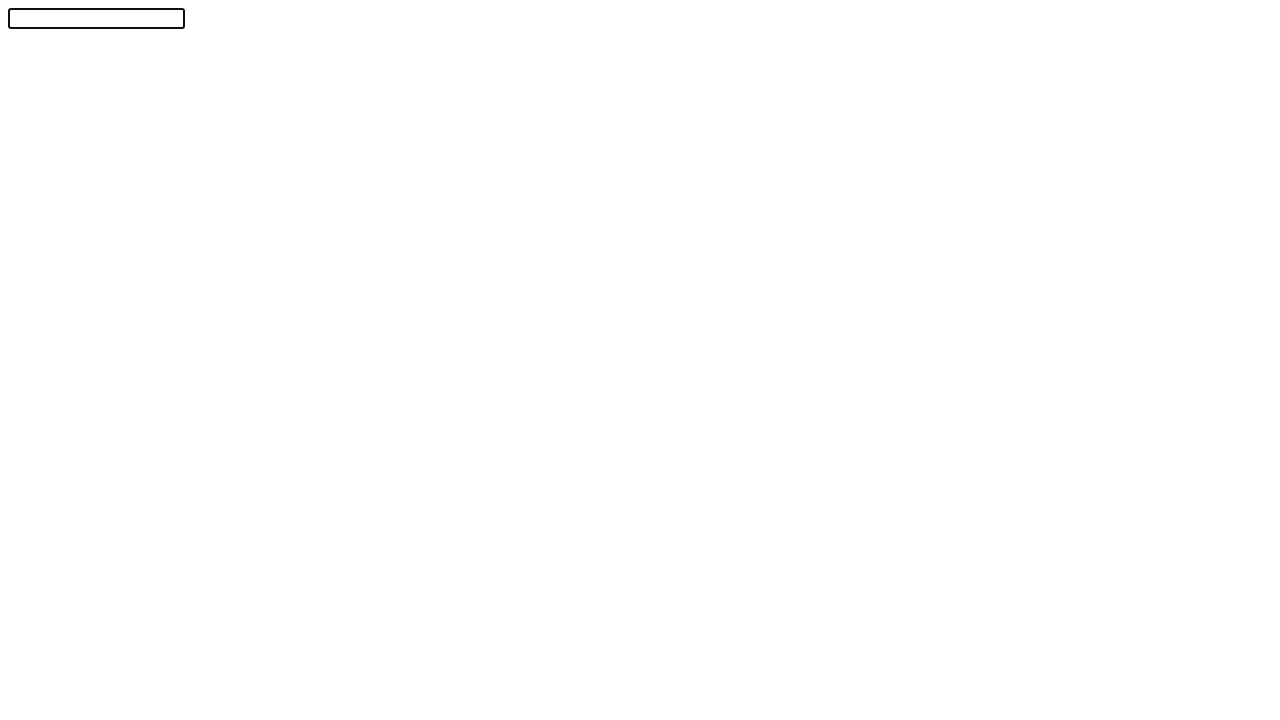

Filled text input field with 'Automation!' on #textInput
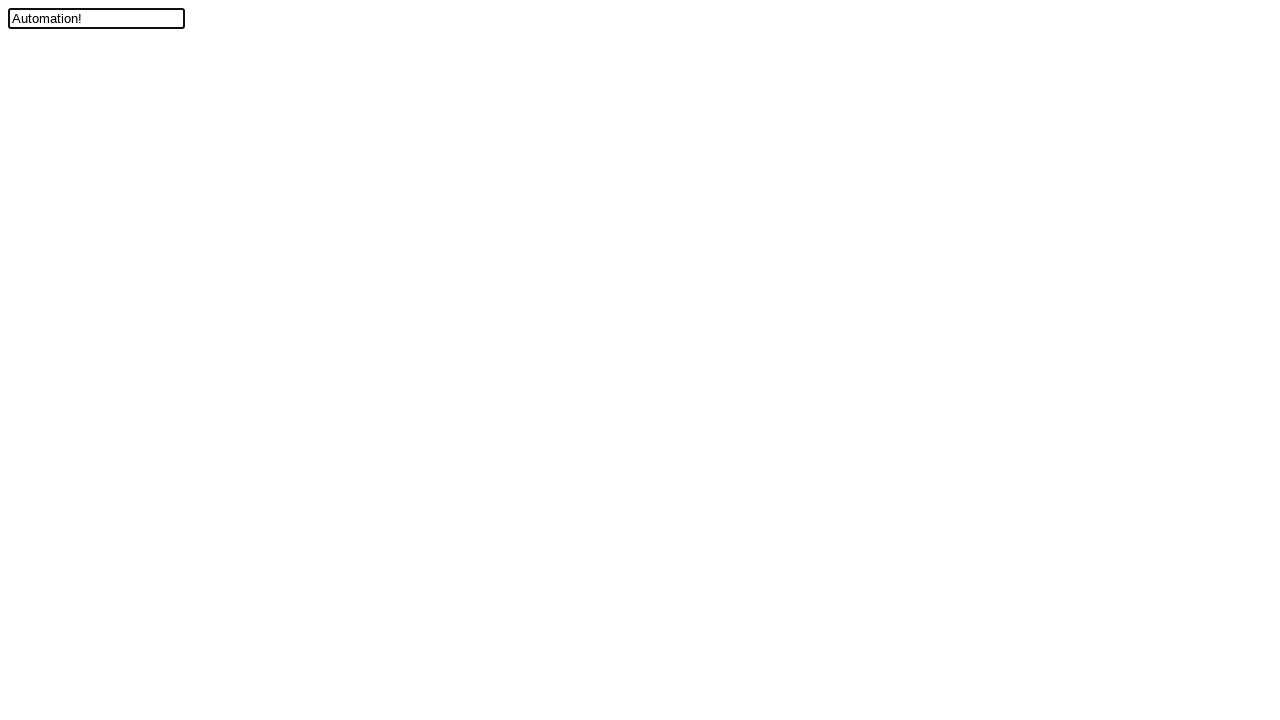

Refreshed the page using JavaScript
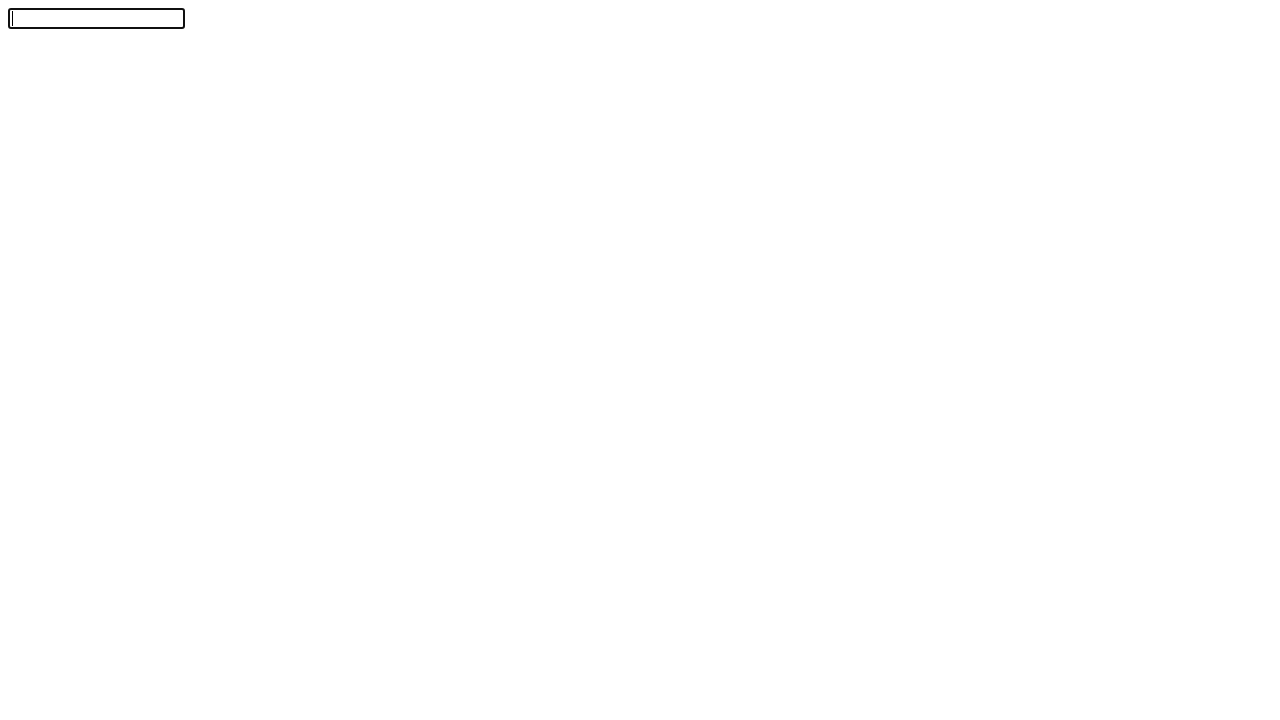

Waited for text input field to be present after page reload
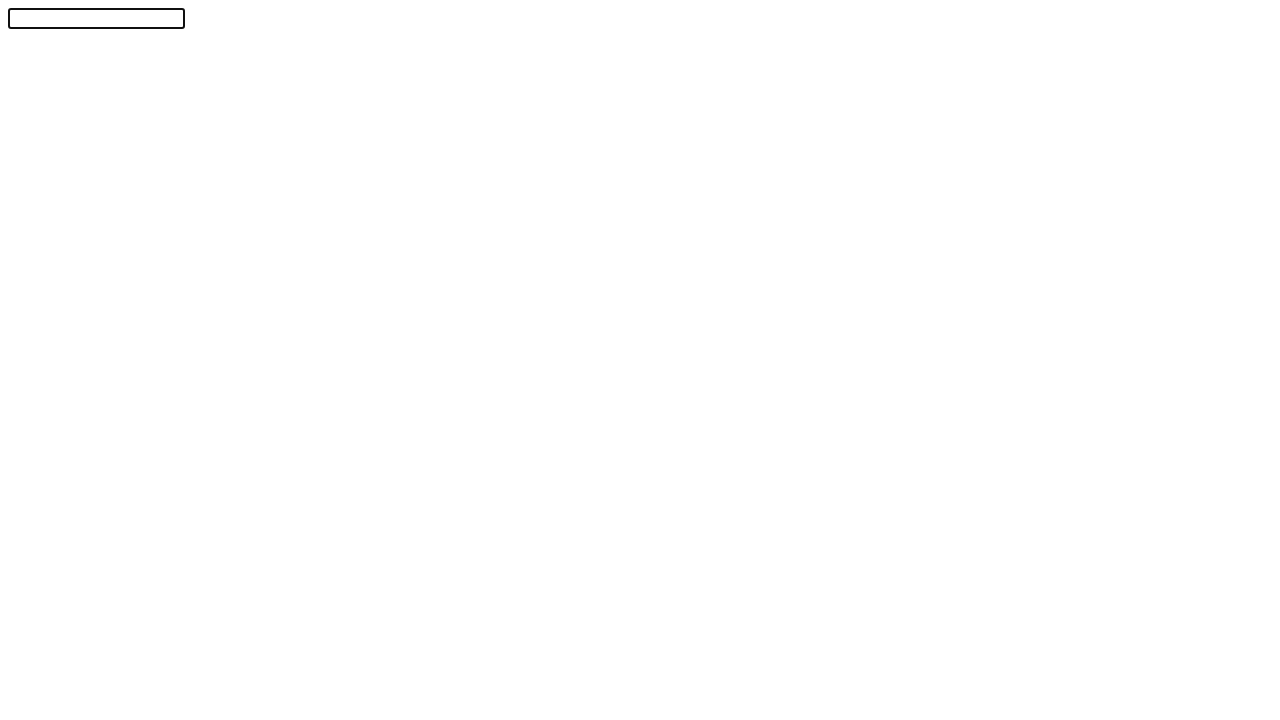

Verified that input field is empty after page refresh
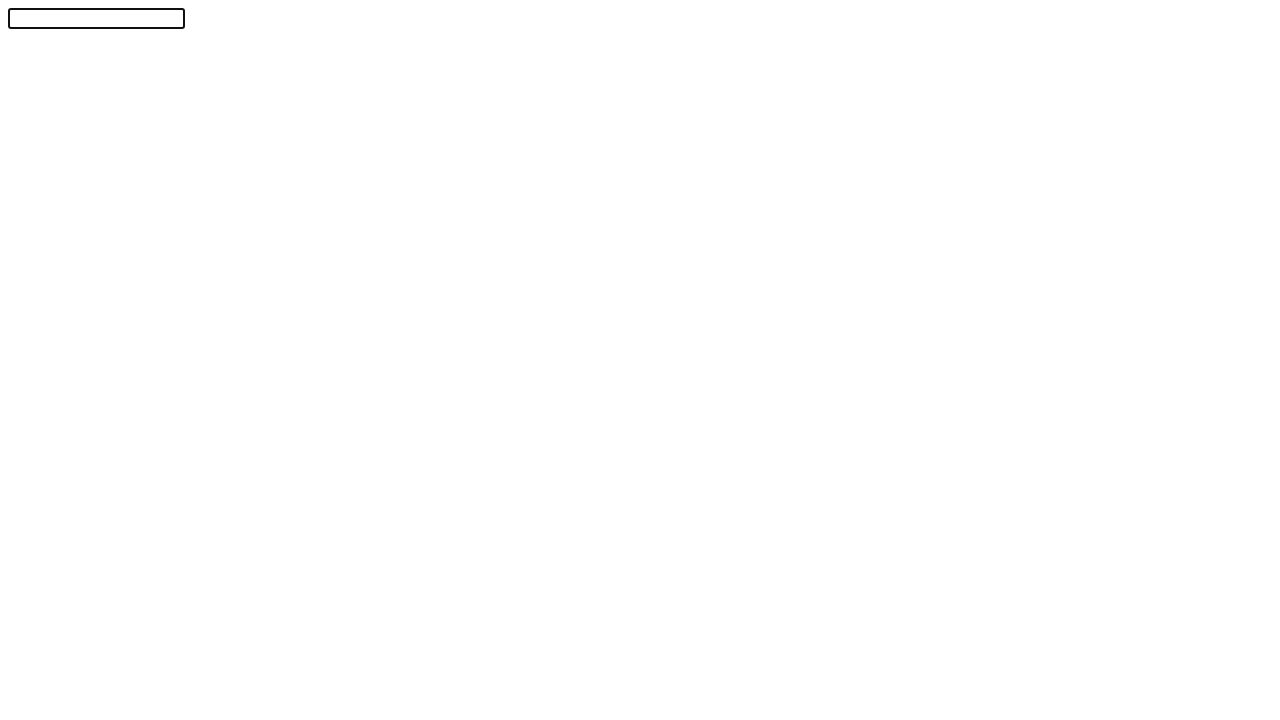

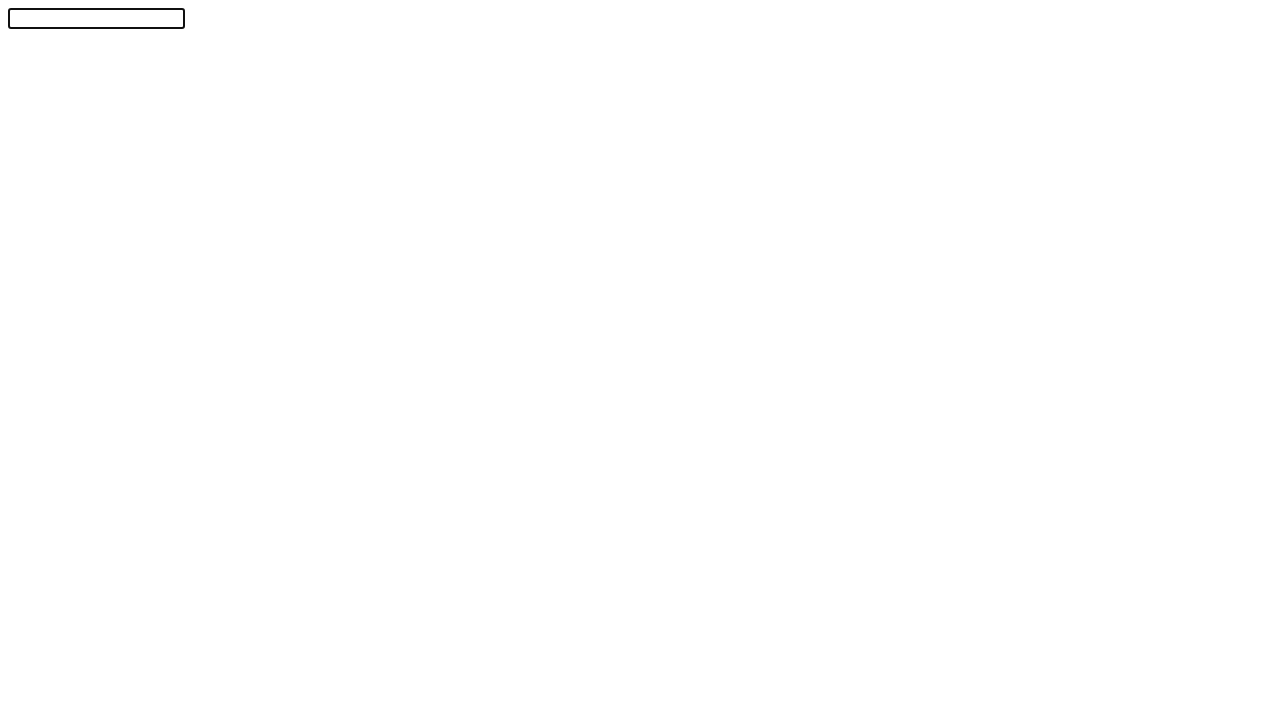